Tests drag and drop functionality within an iframe on the jQueryUI droppable demo page by dragging the draggable element onto the droppable target.

Starting URL: https://jqueryui.com/droppable/

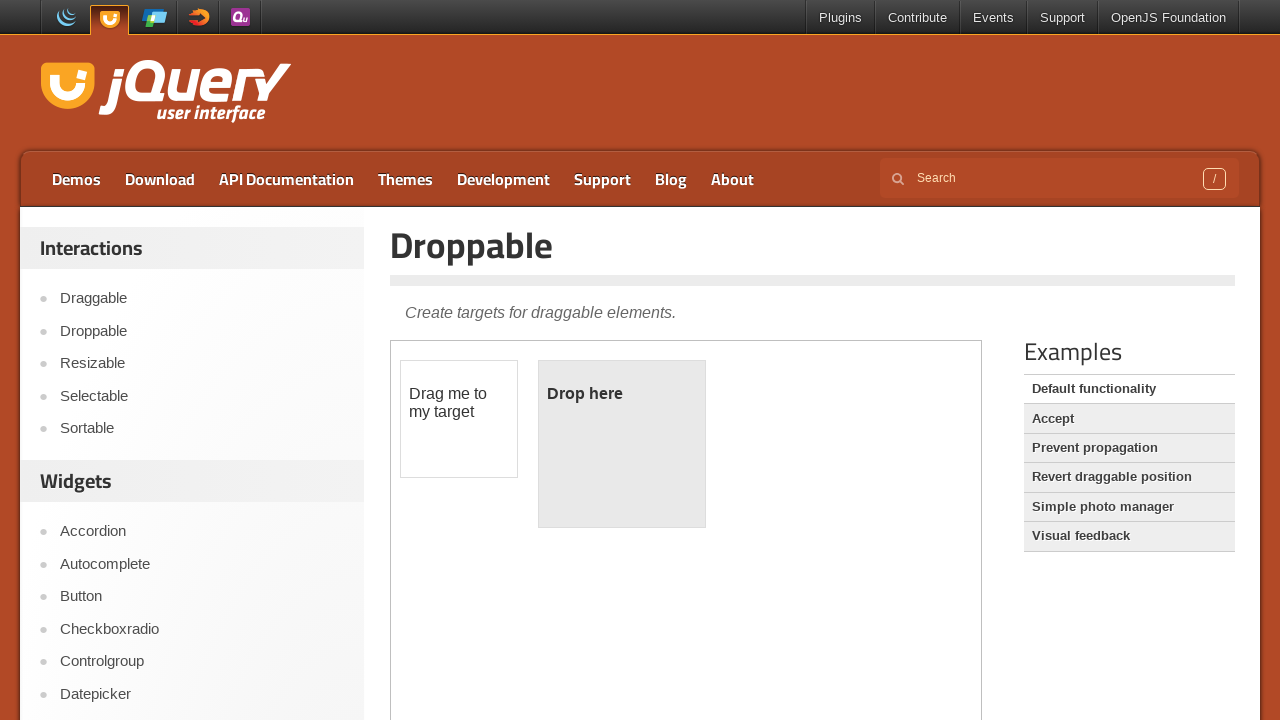

Located the demo iframe
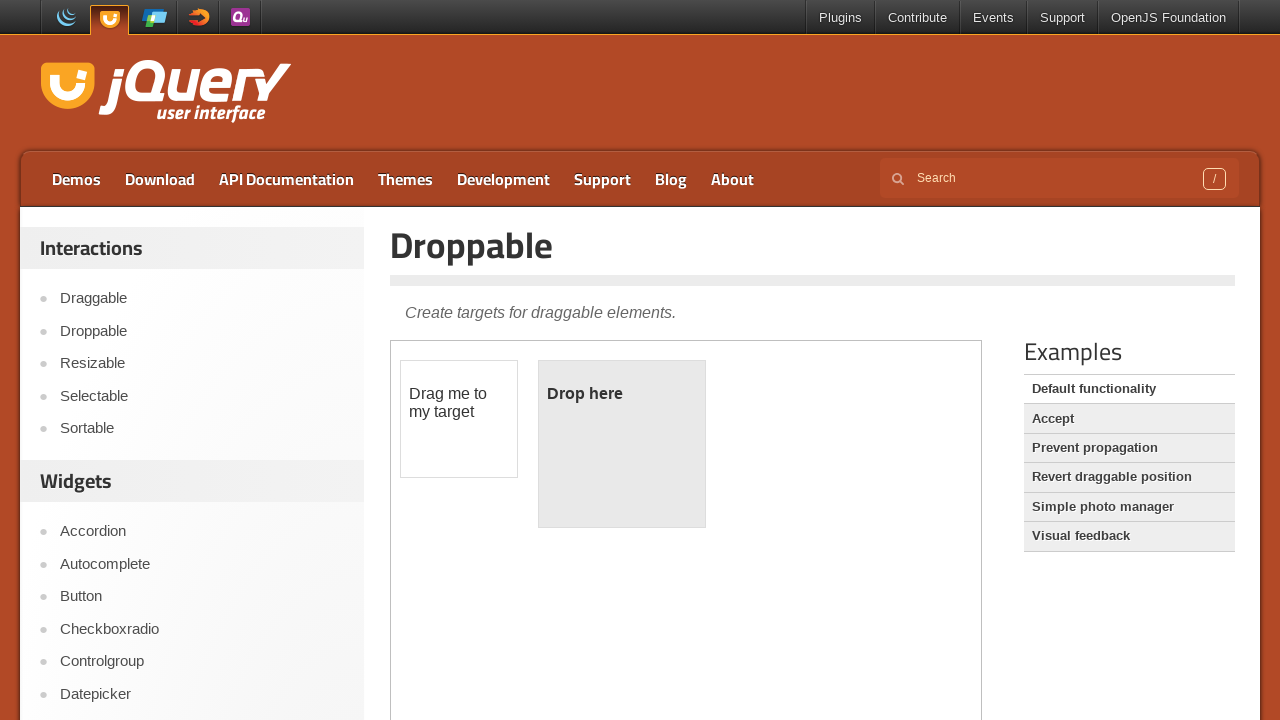

Located the draggable element within the iframe
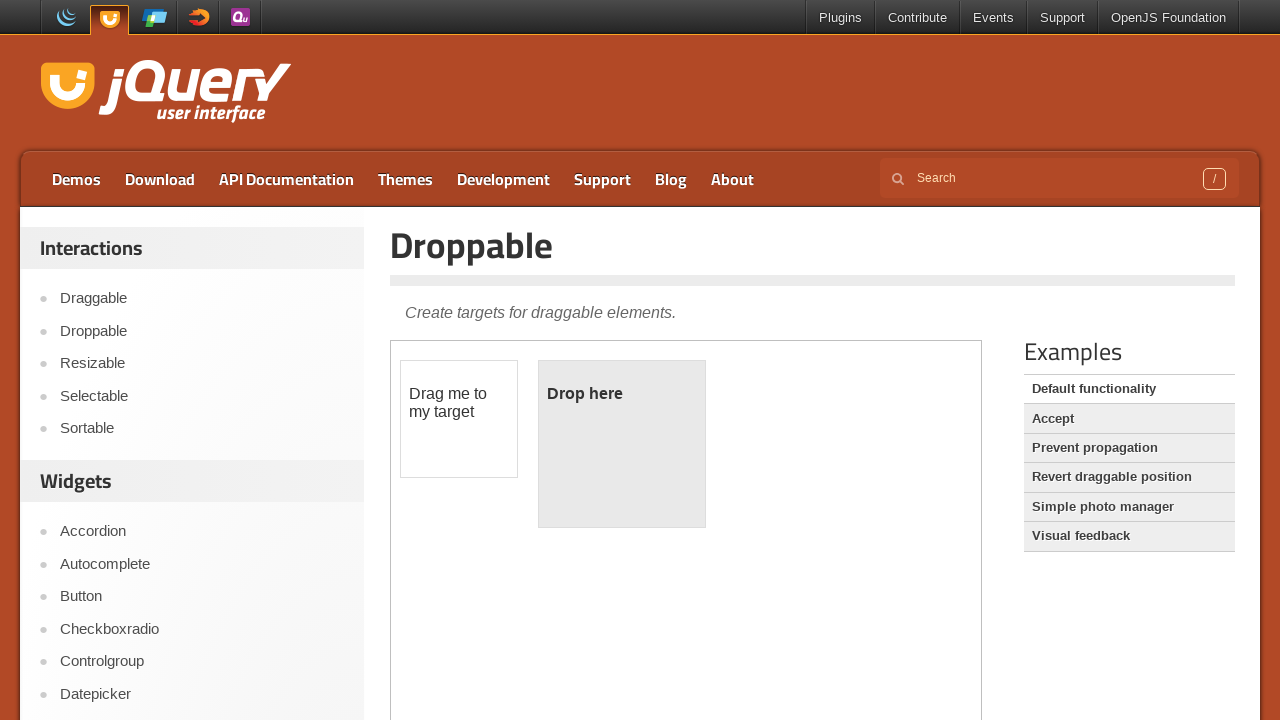

Located the droppable target element within the iframe
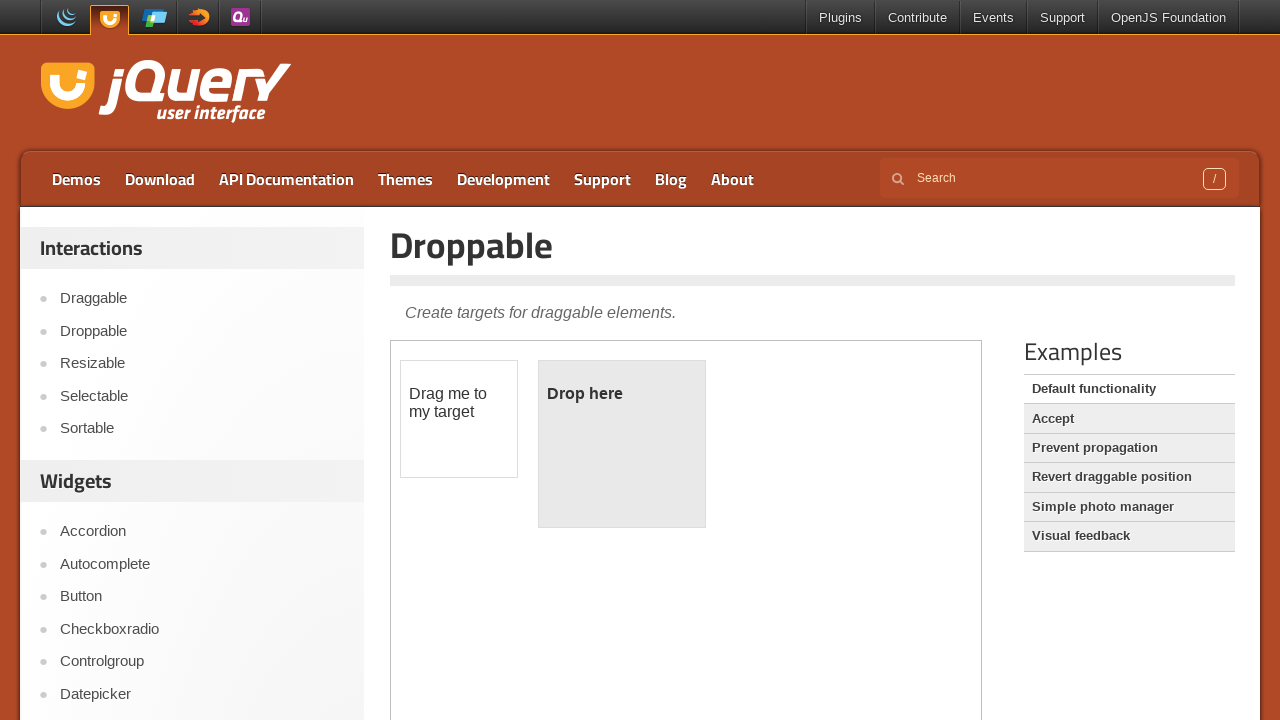

Dragged the draggable element onto the droppable target at (622, 444)
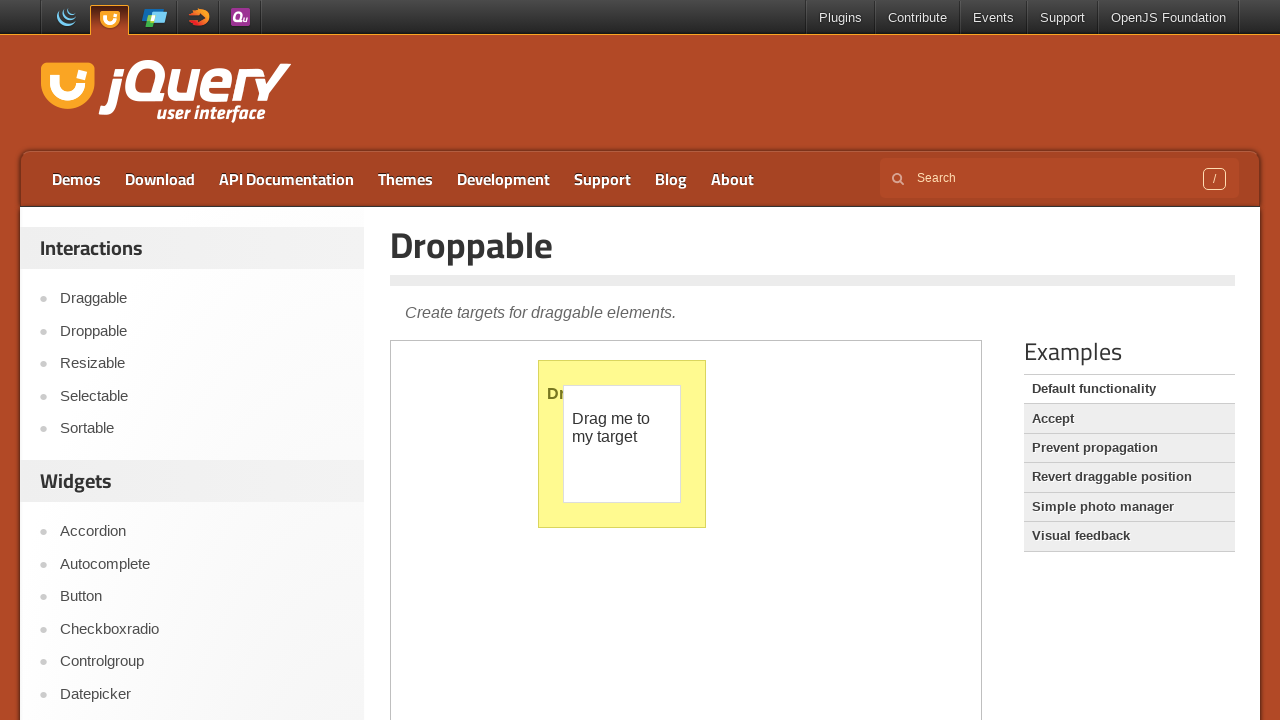

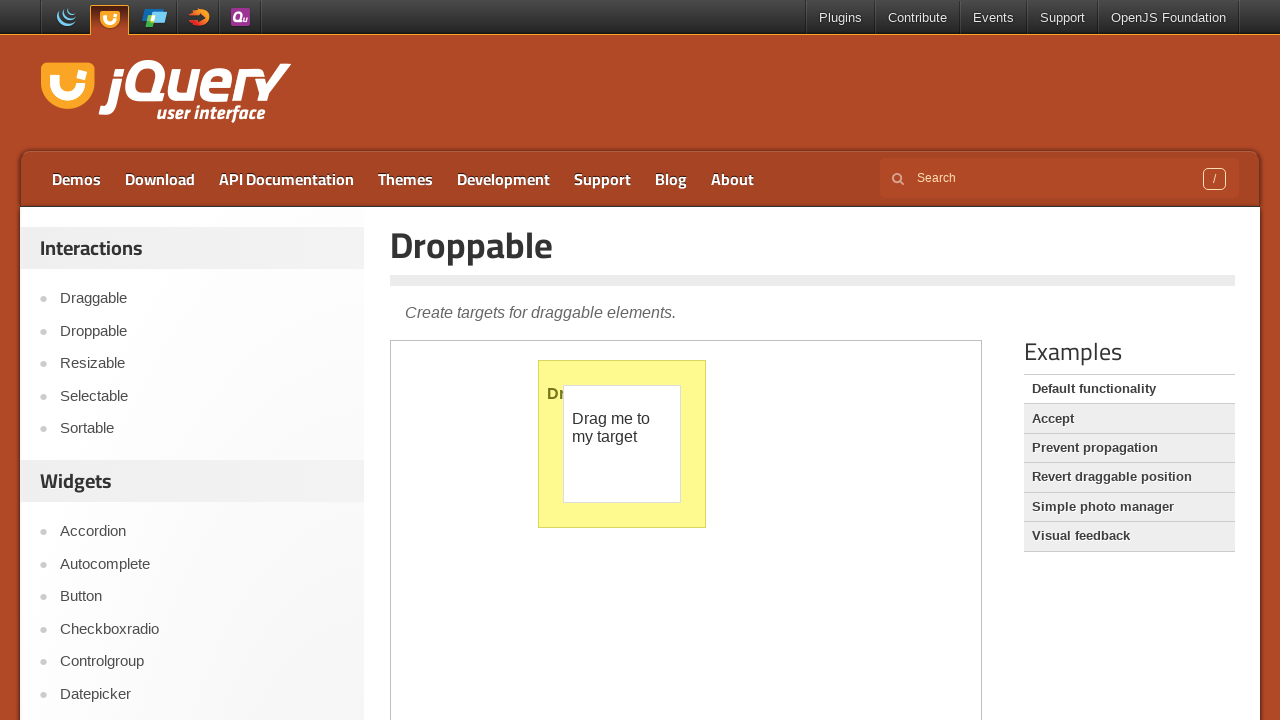